Tests a table scrolling functionality and verifies that the sum of values in a column matches the displayed total amount on a practice automation page.

Starting URL: https://rahulshettyacademy.com/AutomationPractice/

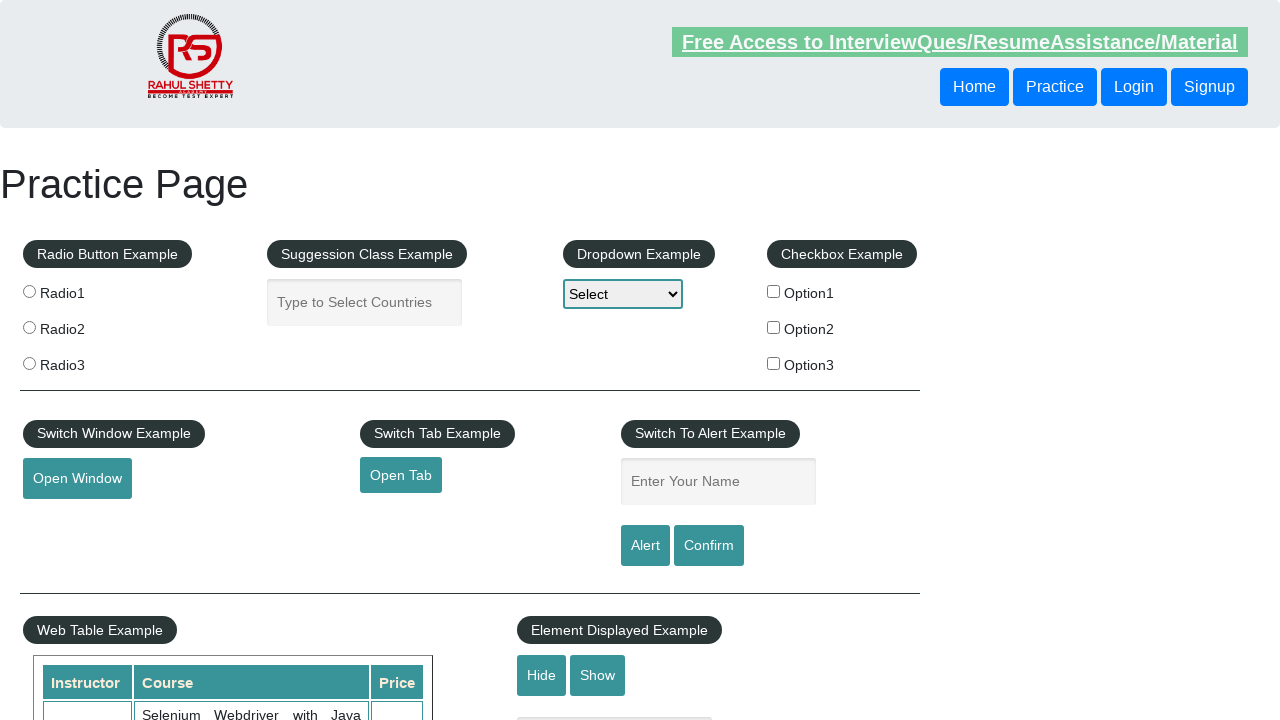

Scrolled window down by 500 pixels
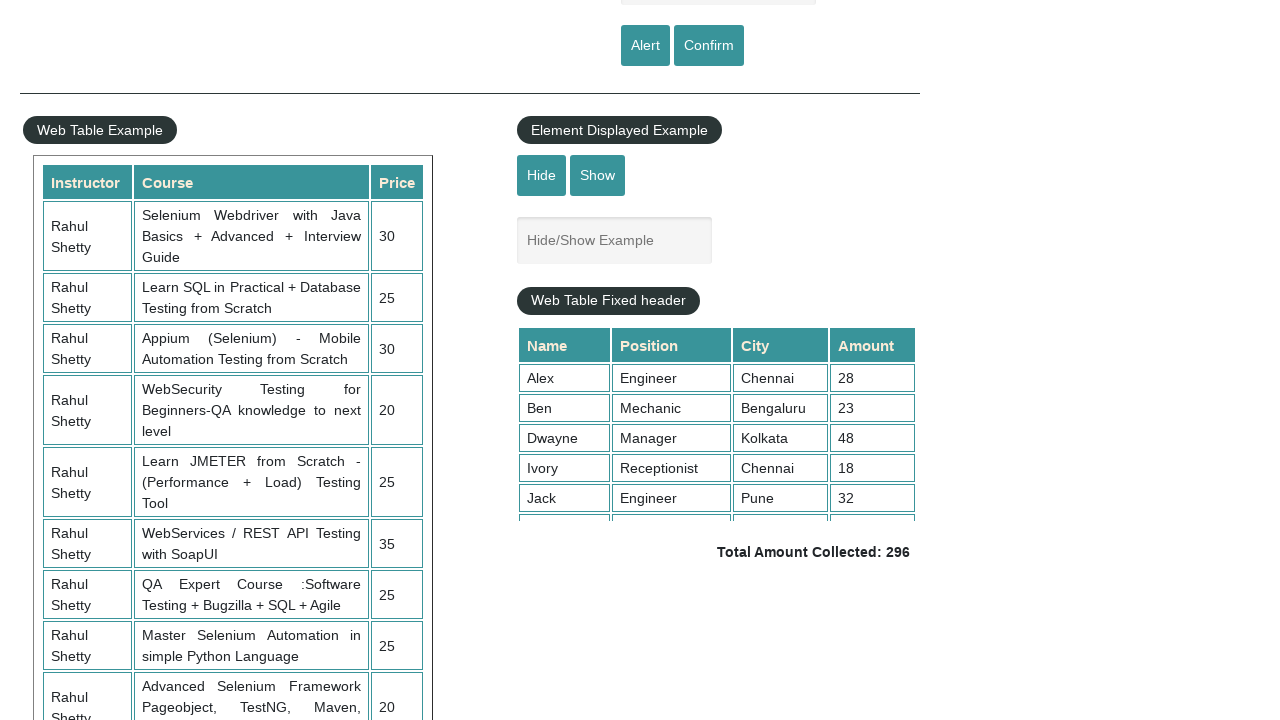

Scrolled table container to view all rows
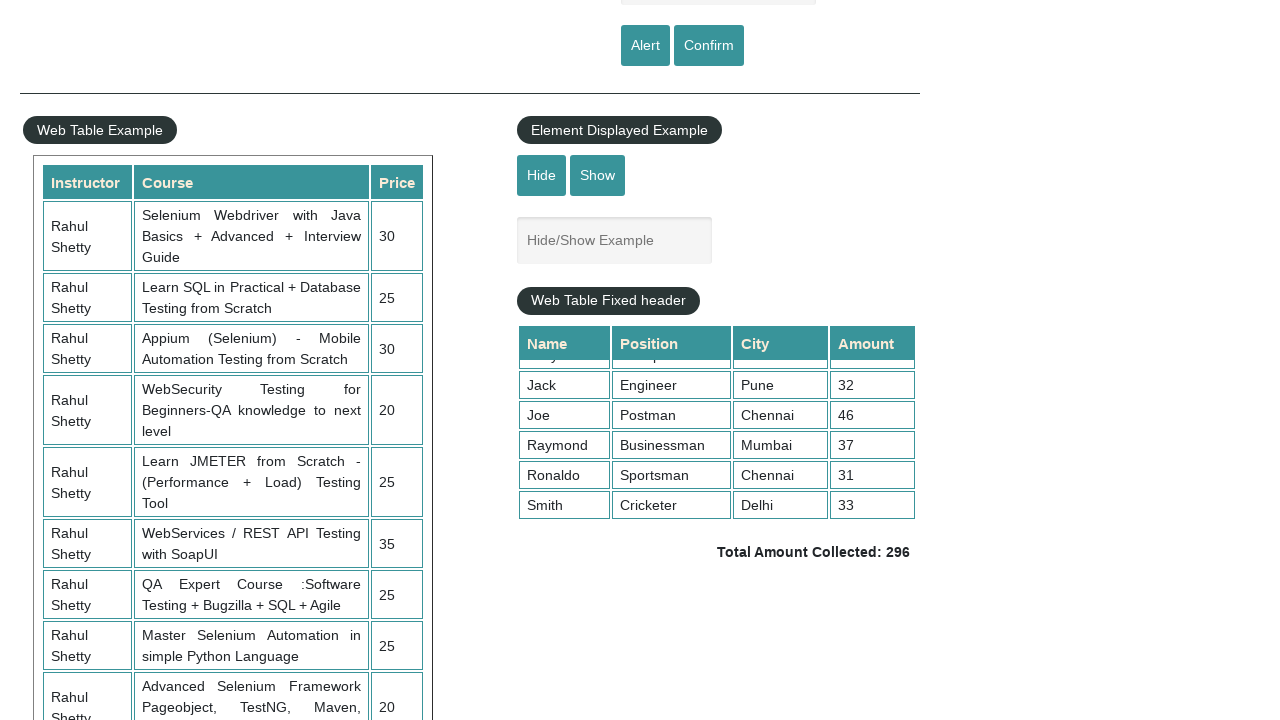

Waited for table data (4th column) to be visible
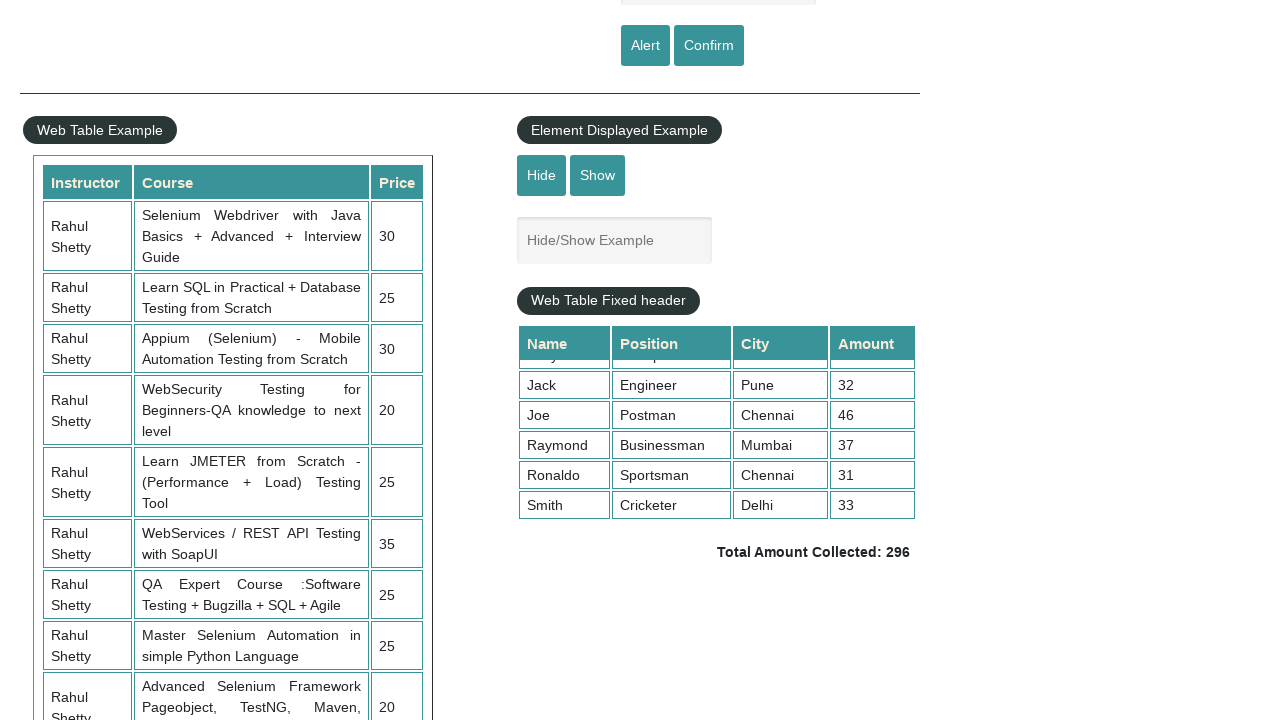

Retrieved all values from 4th column of table
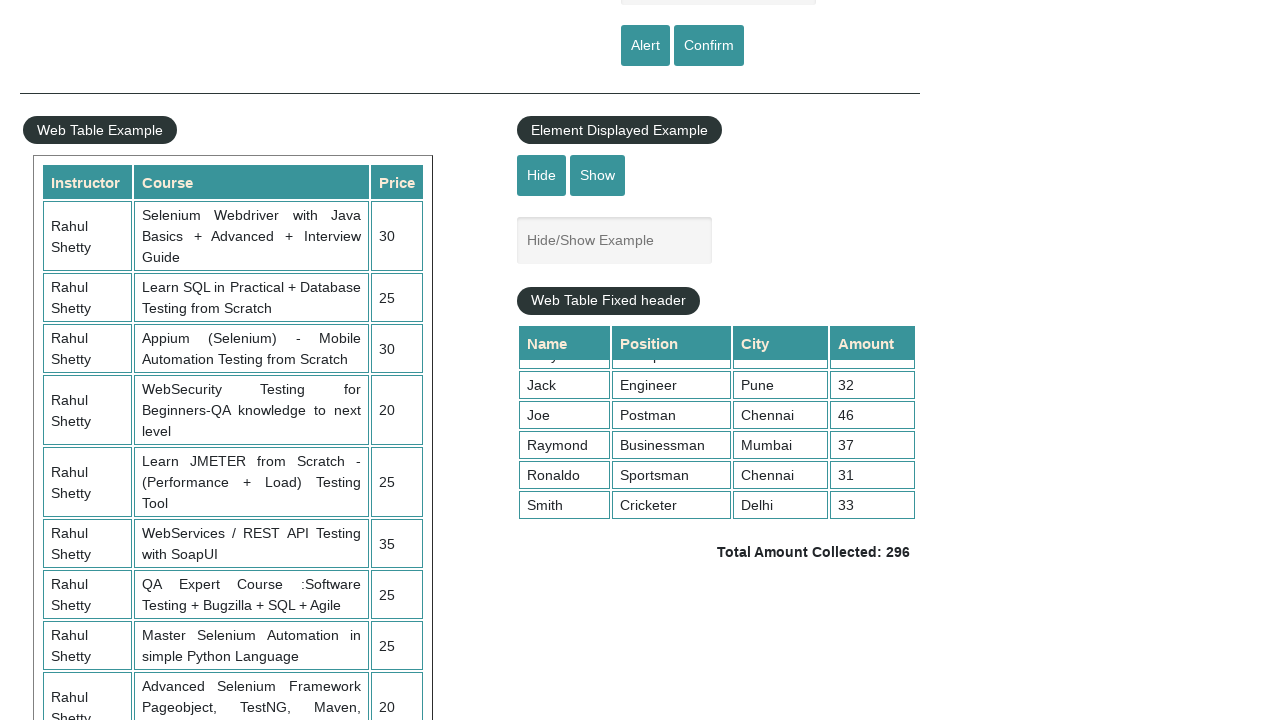

Calculated sum of 4th column values: 296
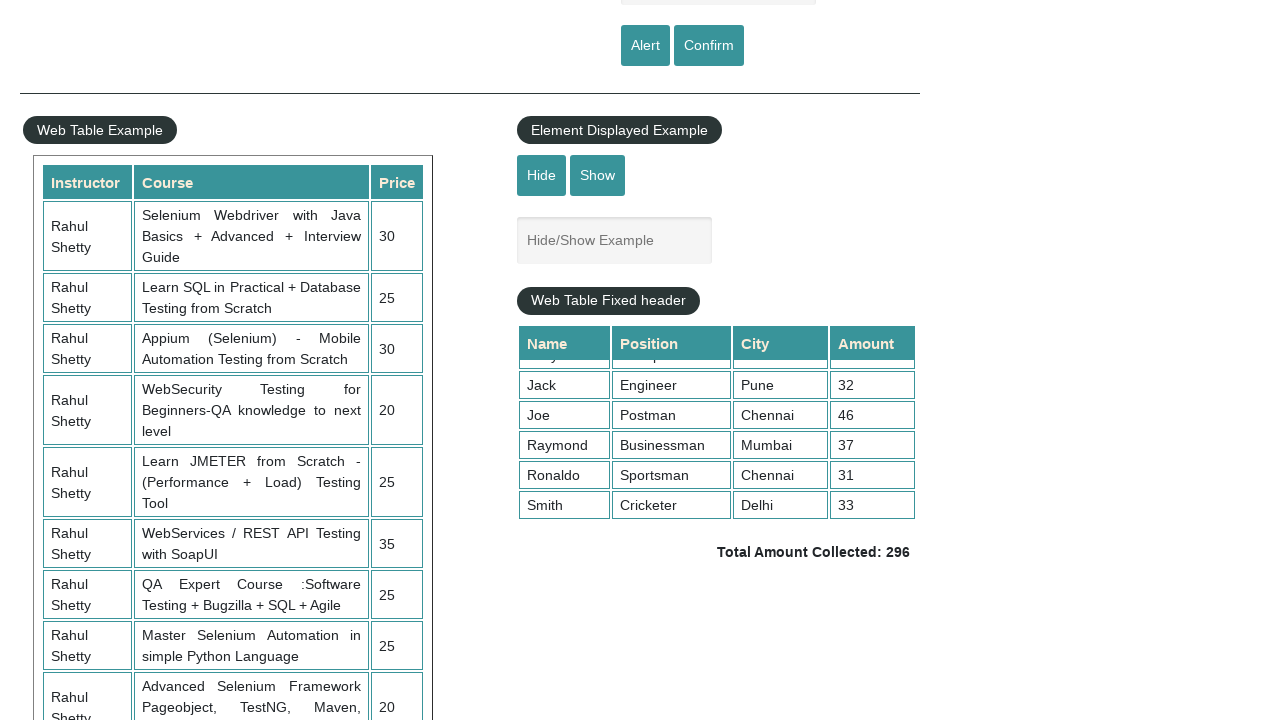

Retrieved displayed total amount text
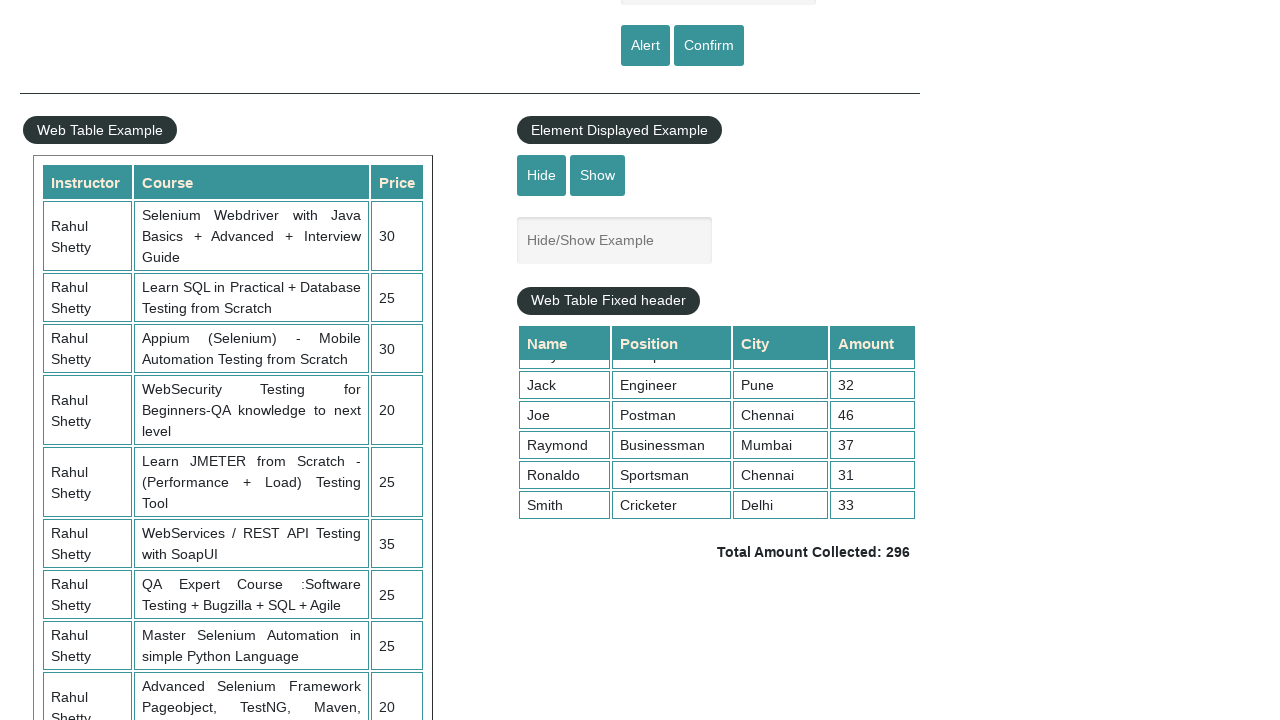

Parsed displayed total amount: 296
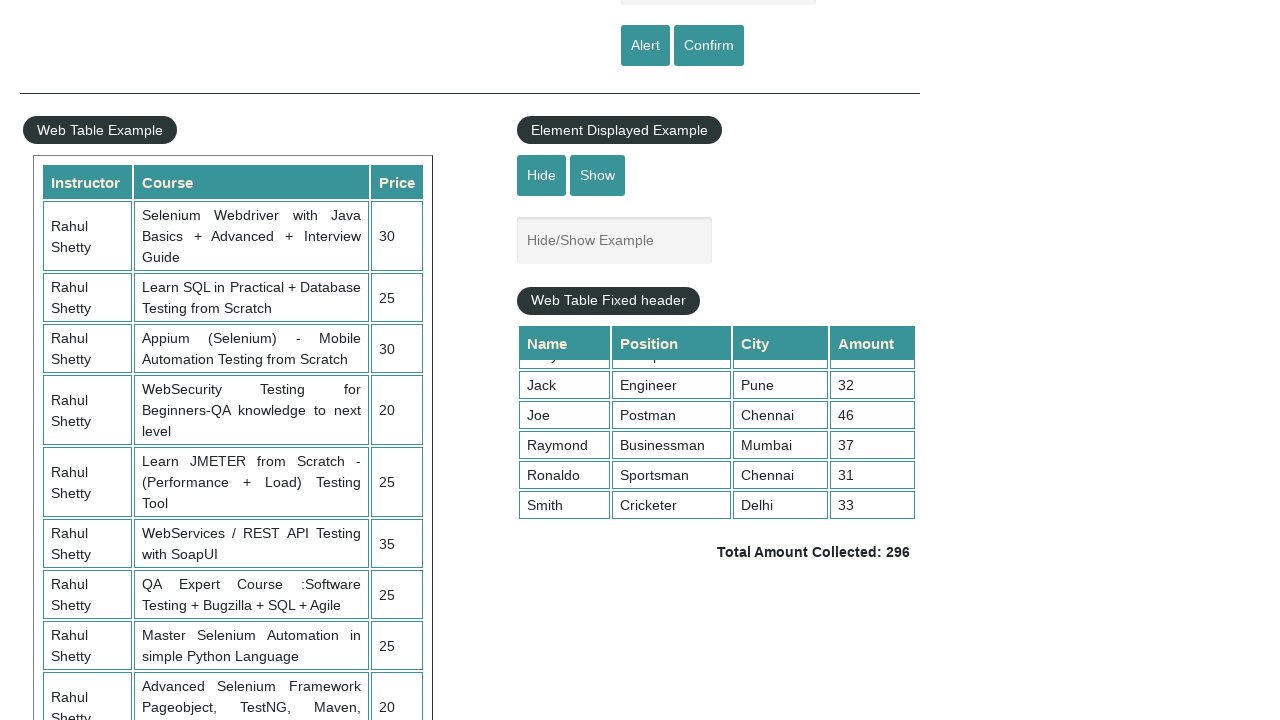

Verified that calculated sum (296) matches displayed total (296)
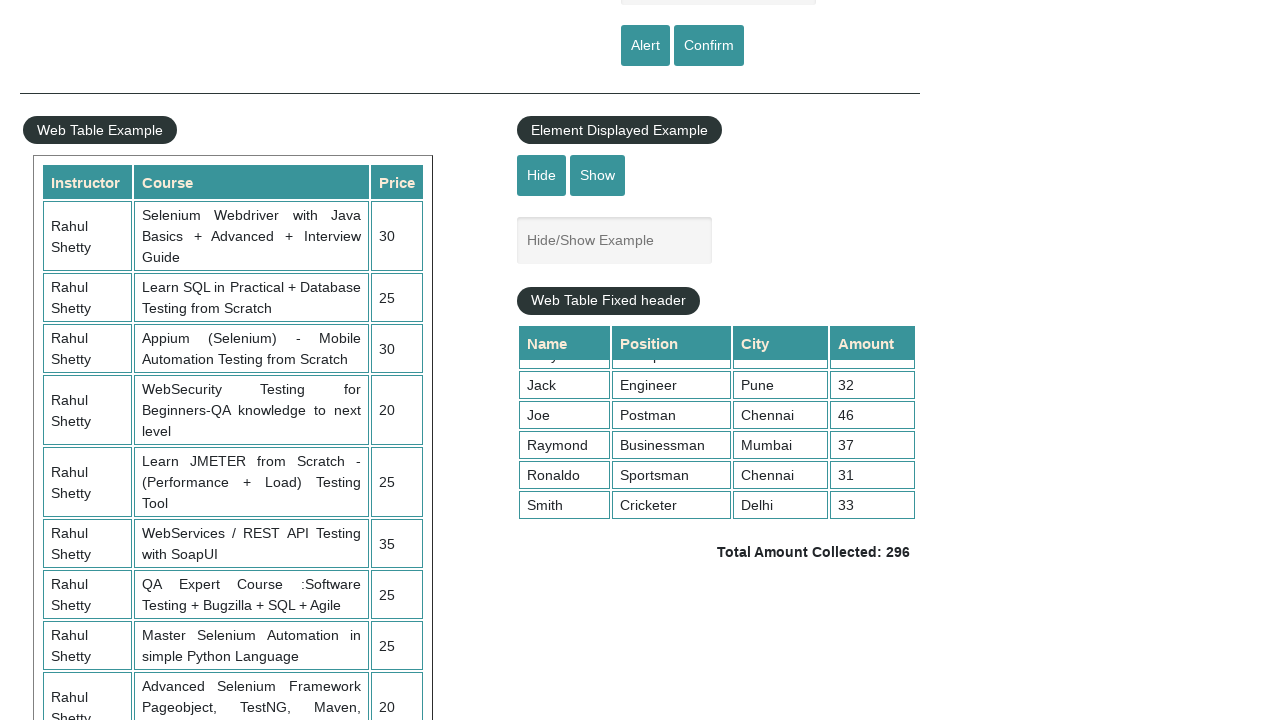

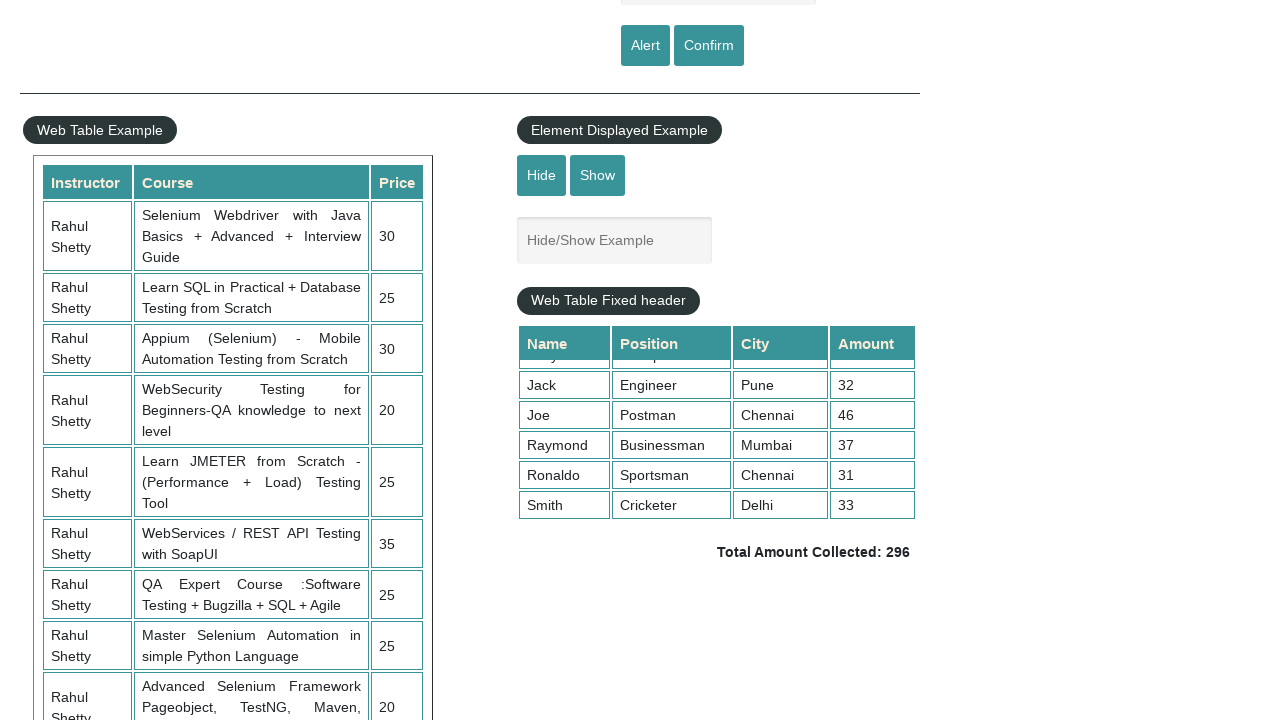